Navigates to python.org and verifies the page loads successfully

Starting URL: http://python.org

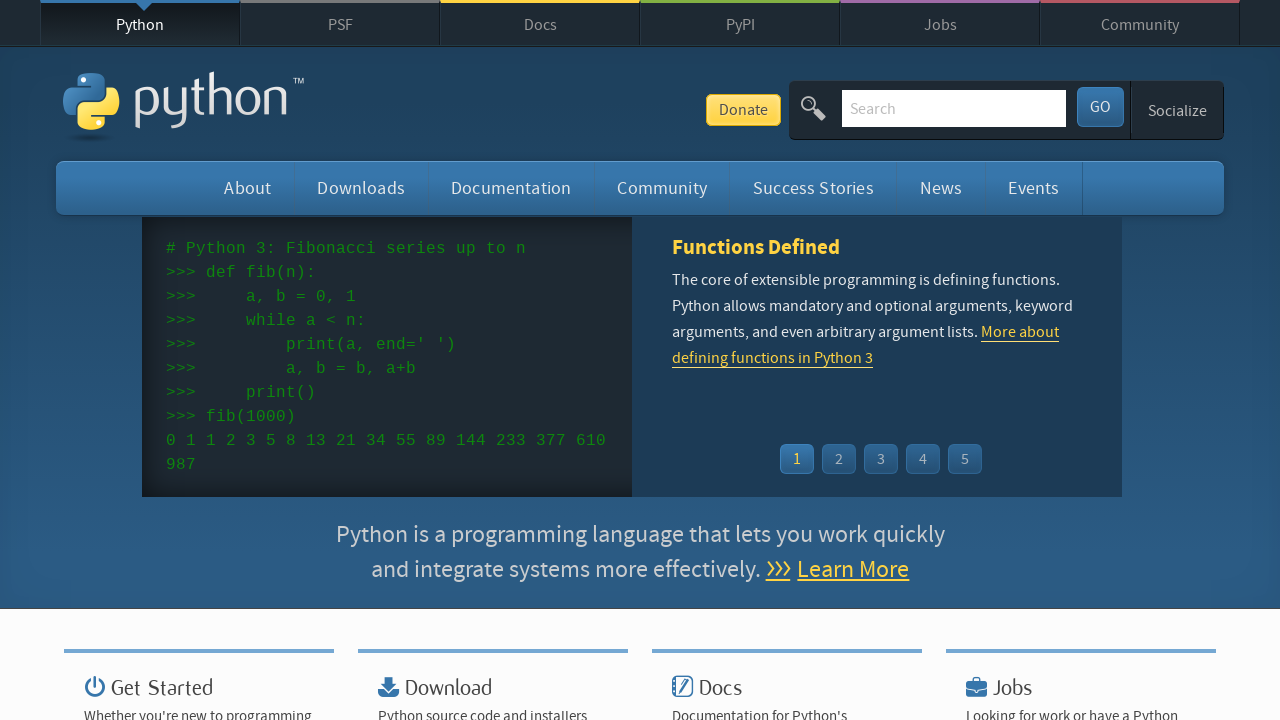

Navigated to http://python.org
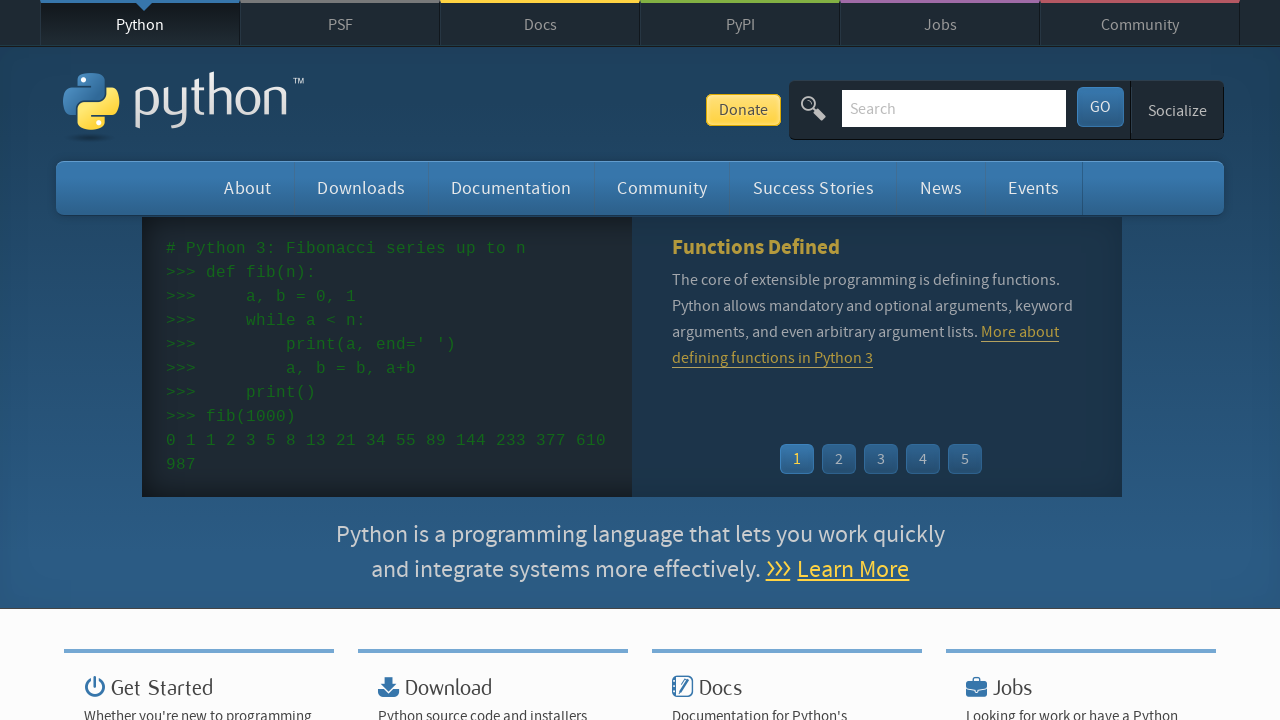

Waited for page DOM to be fully loaded
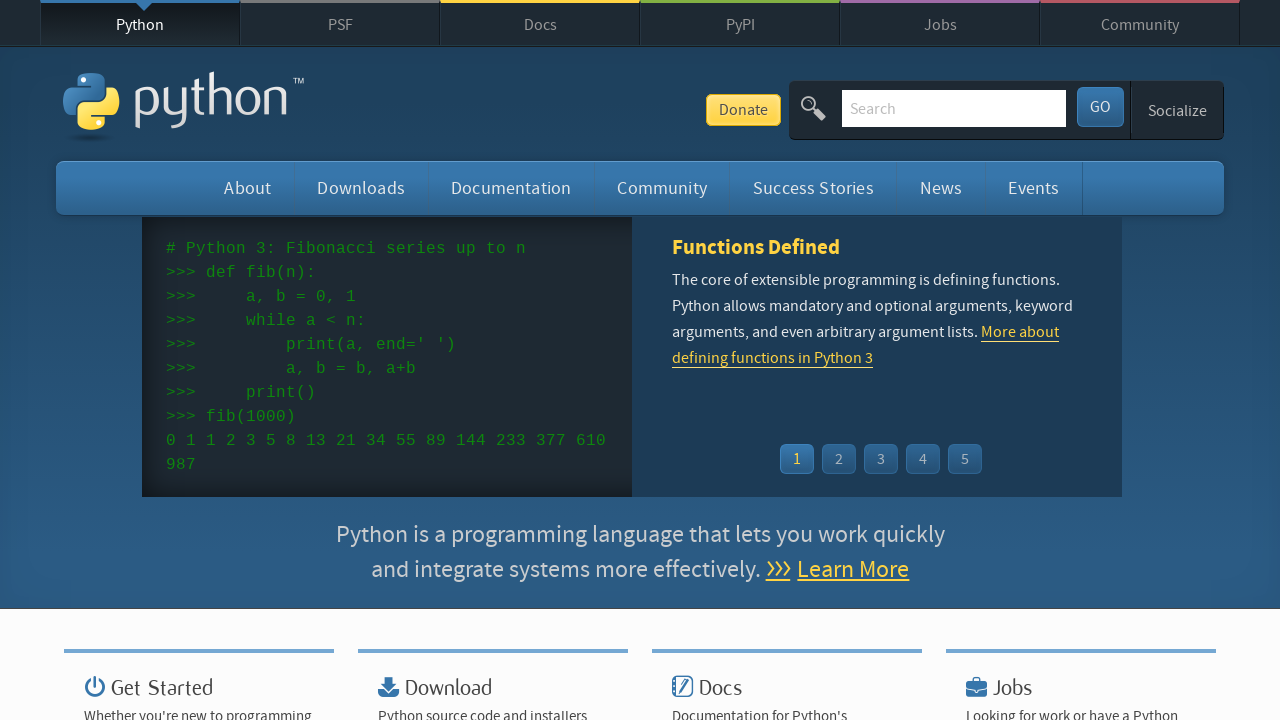

Verified page has a title
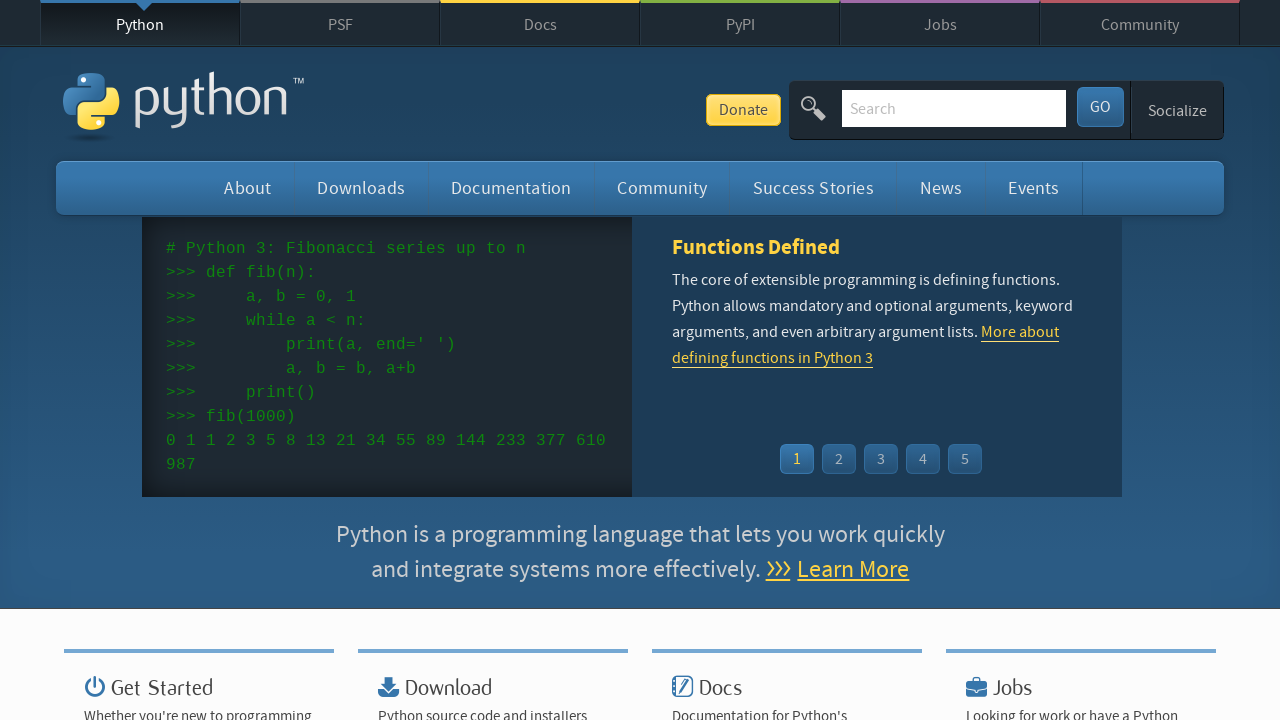

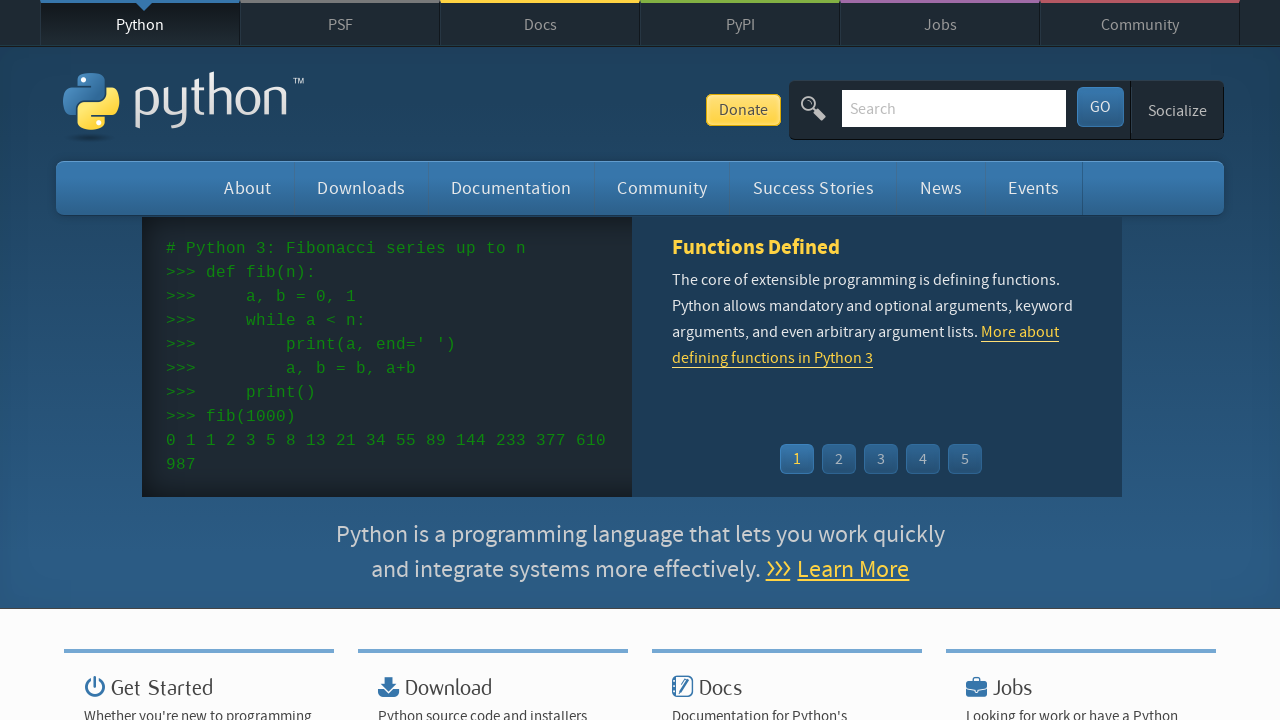